Tests sorting a numeric column (Due) in ascending order by clicking the column header and verifying the values are sorted correctly

Starting URL: http://the-internet.herokuapp.com/tables

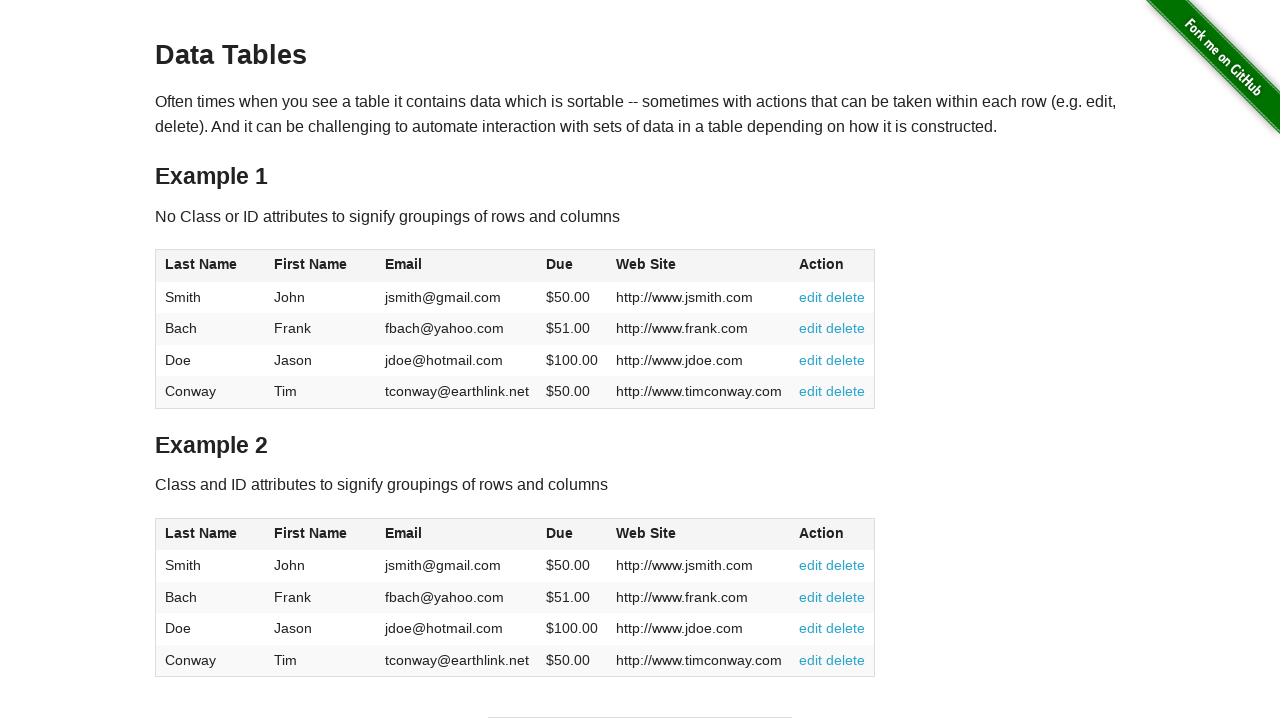

Clicked the Due column header (4th column) to sort ascending at (572, 266) on #table1 thead tr th:nth-child(4)
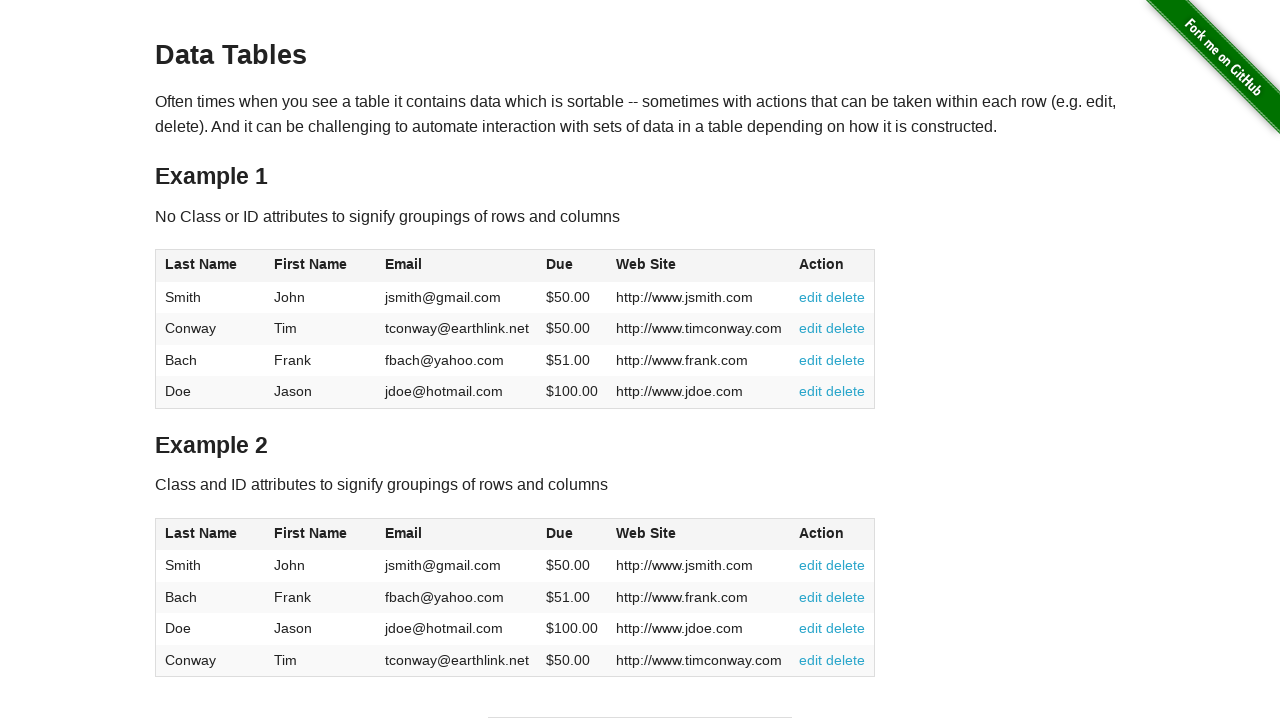

Due column data loaded and is now visible
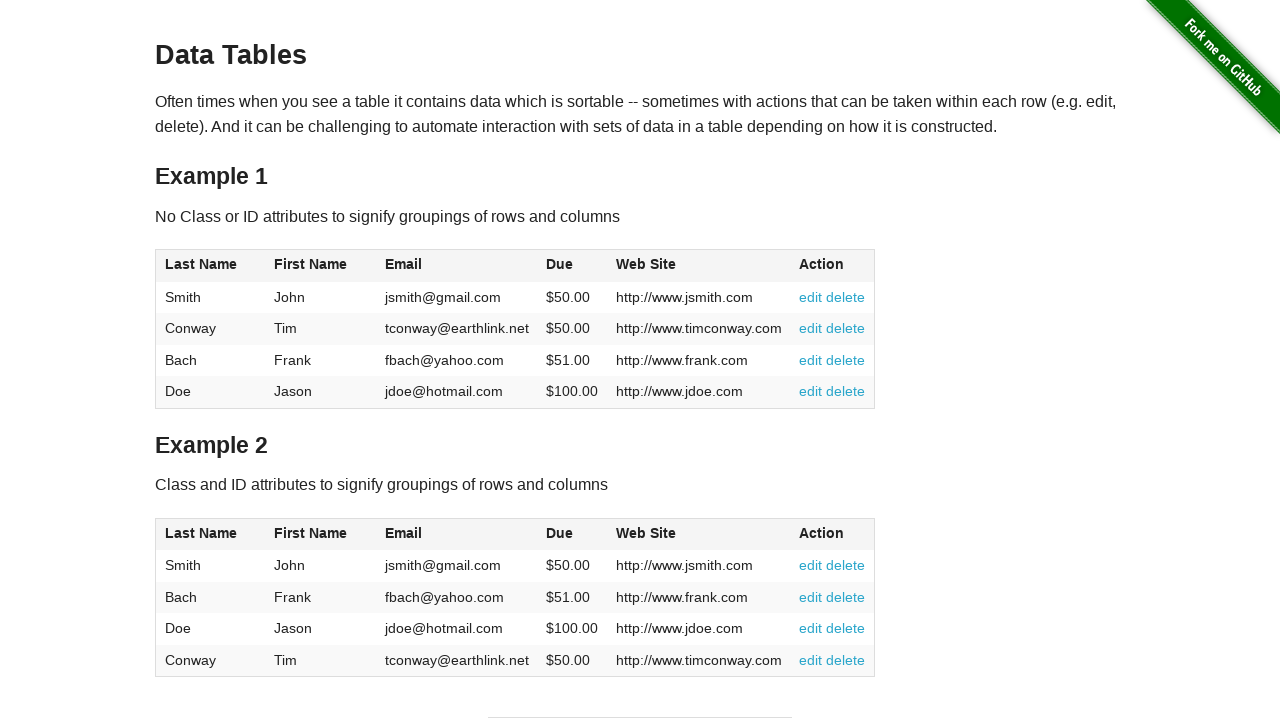

Retrieved all Due column cell elements from the table
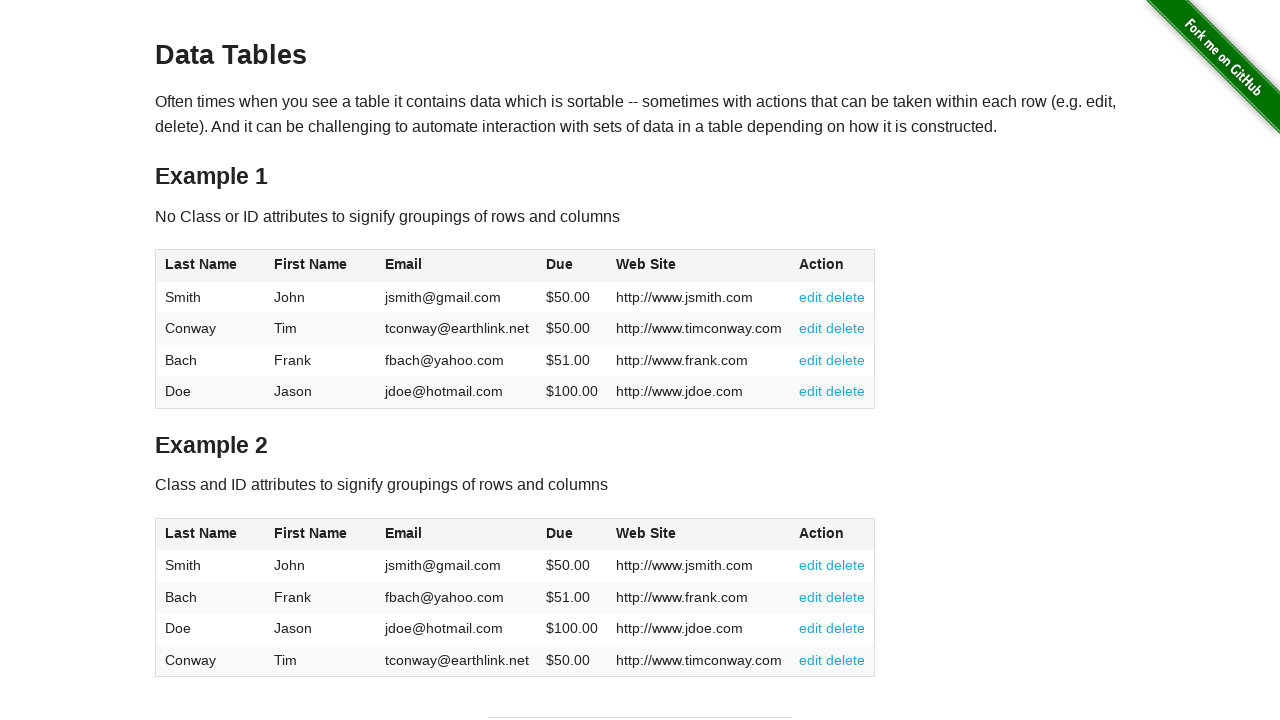

Extracted and converted Due values to floats for comparison
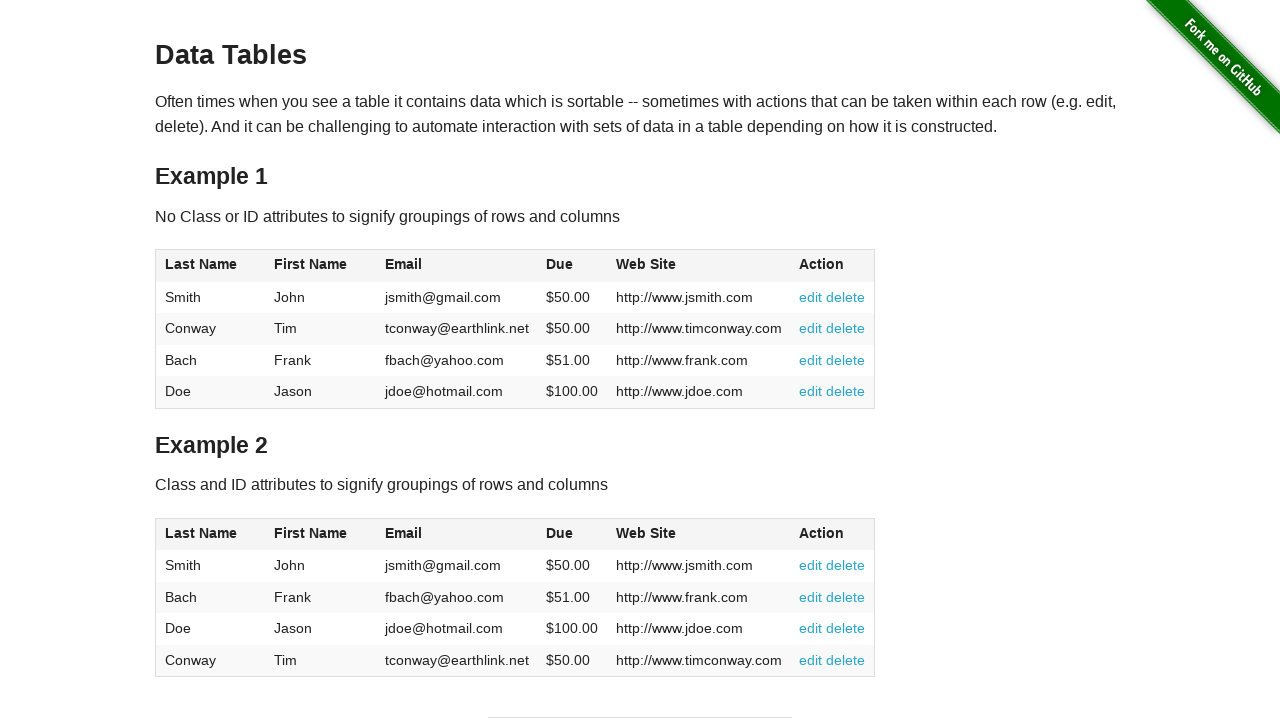

Verified that Due column values are sorted in ascending order
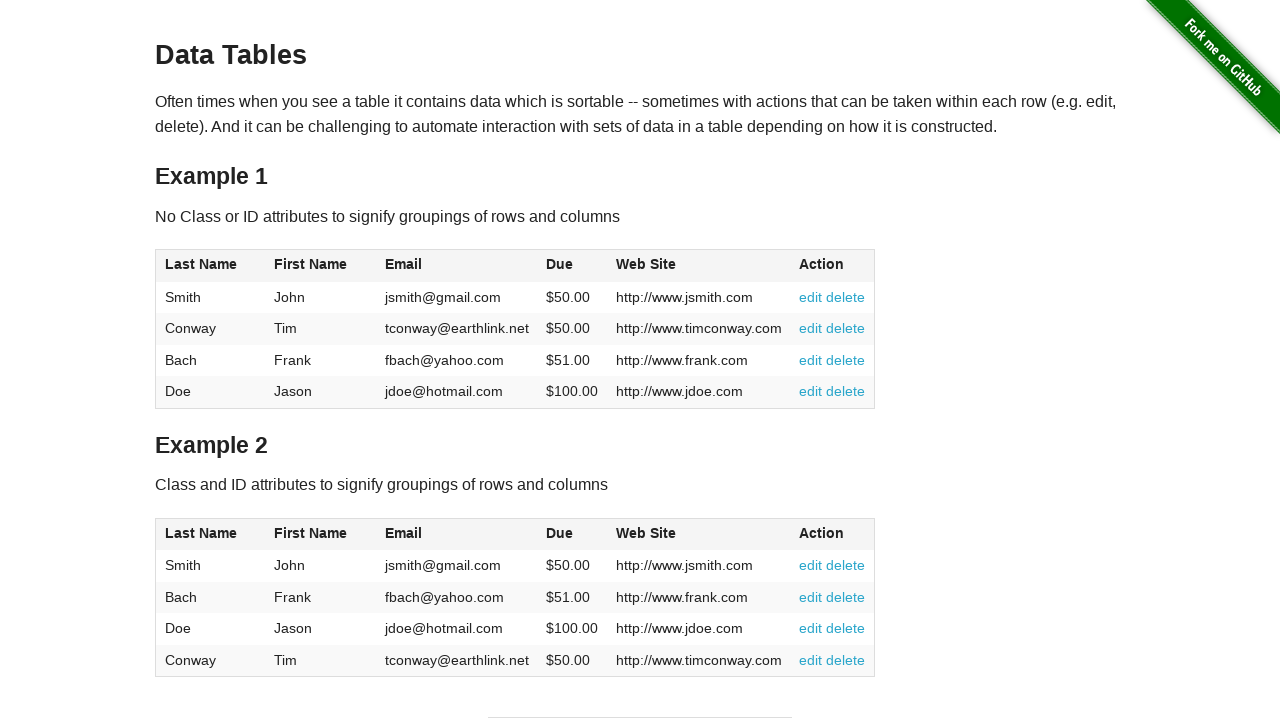

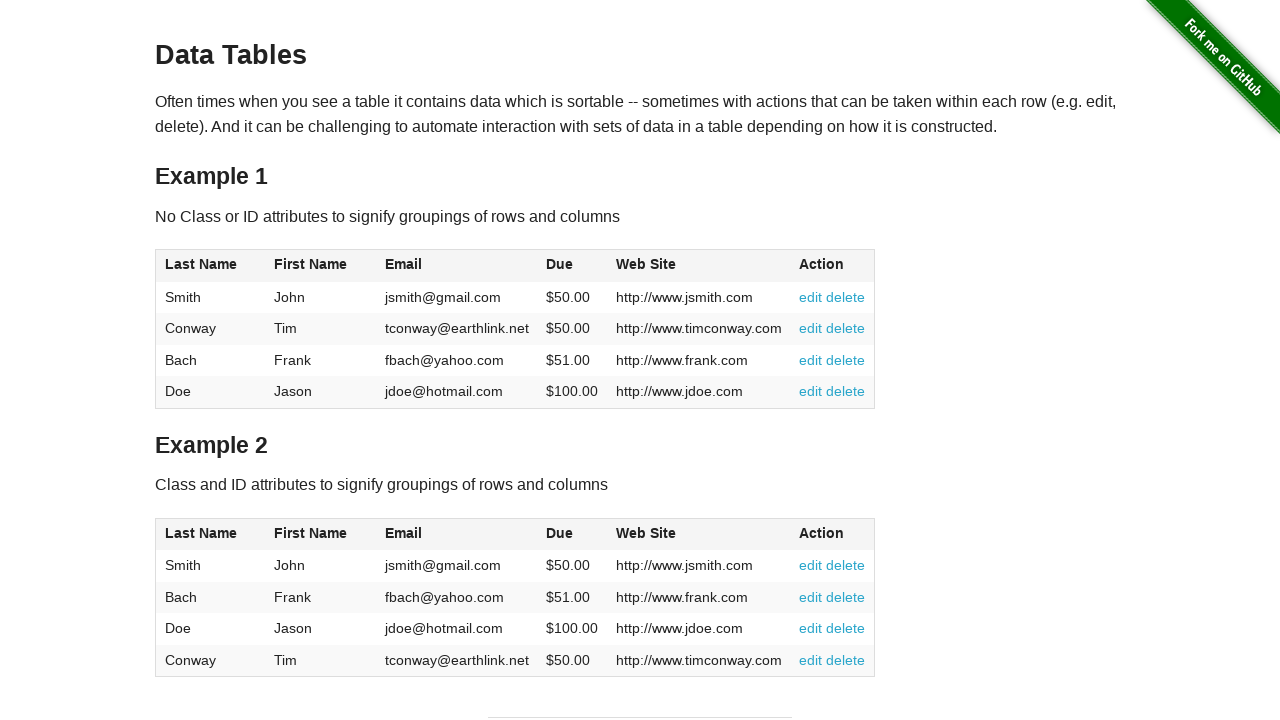